Loads an MDX blog post and verifies the title and content are displayed correctly

Starting URL: https://incidentdatabase.ai/blog/the-first-taxonomy-of-ai-incidents

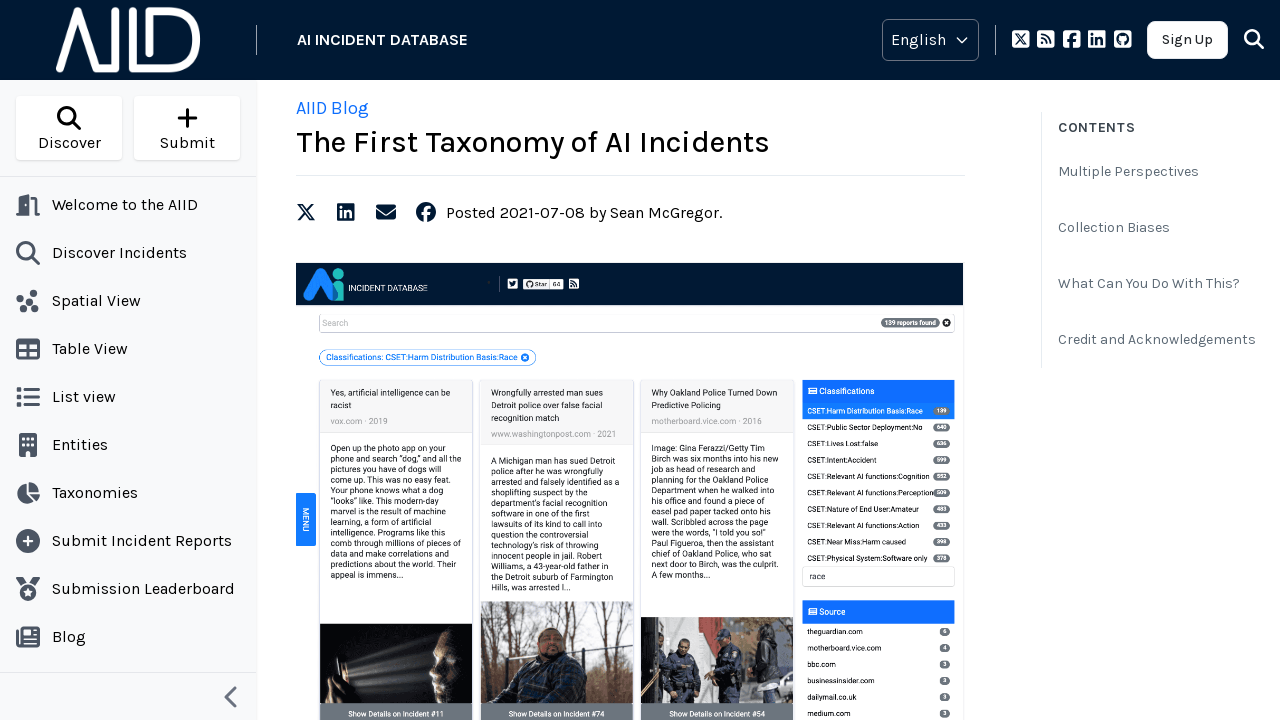

Set viewport size to 1280x1000
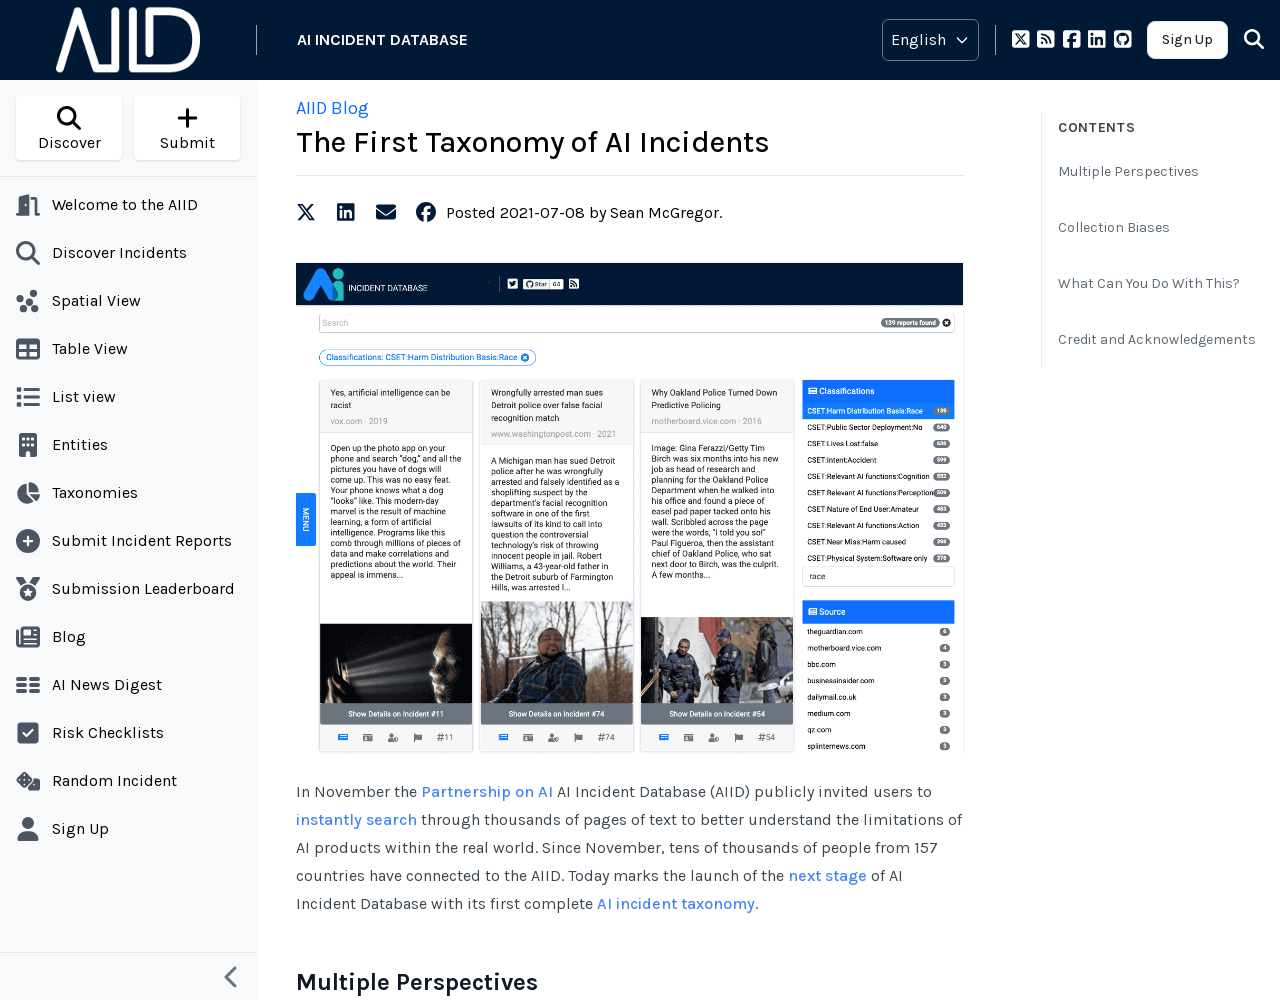

Waited for blog post title to load
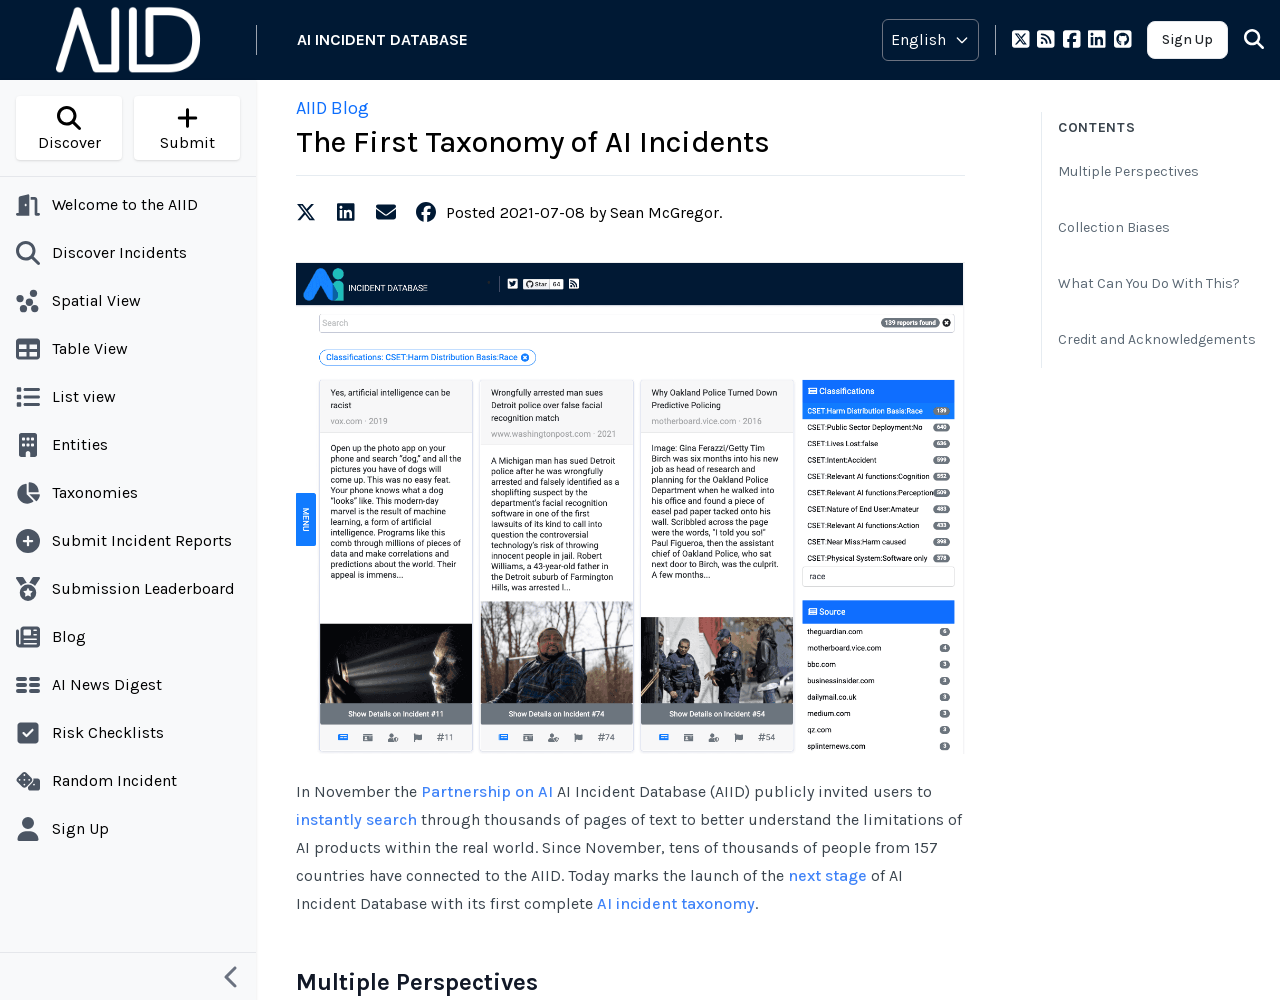

Verified blog post title is 'The First Taxonomy of AI Incidents'
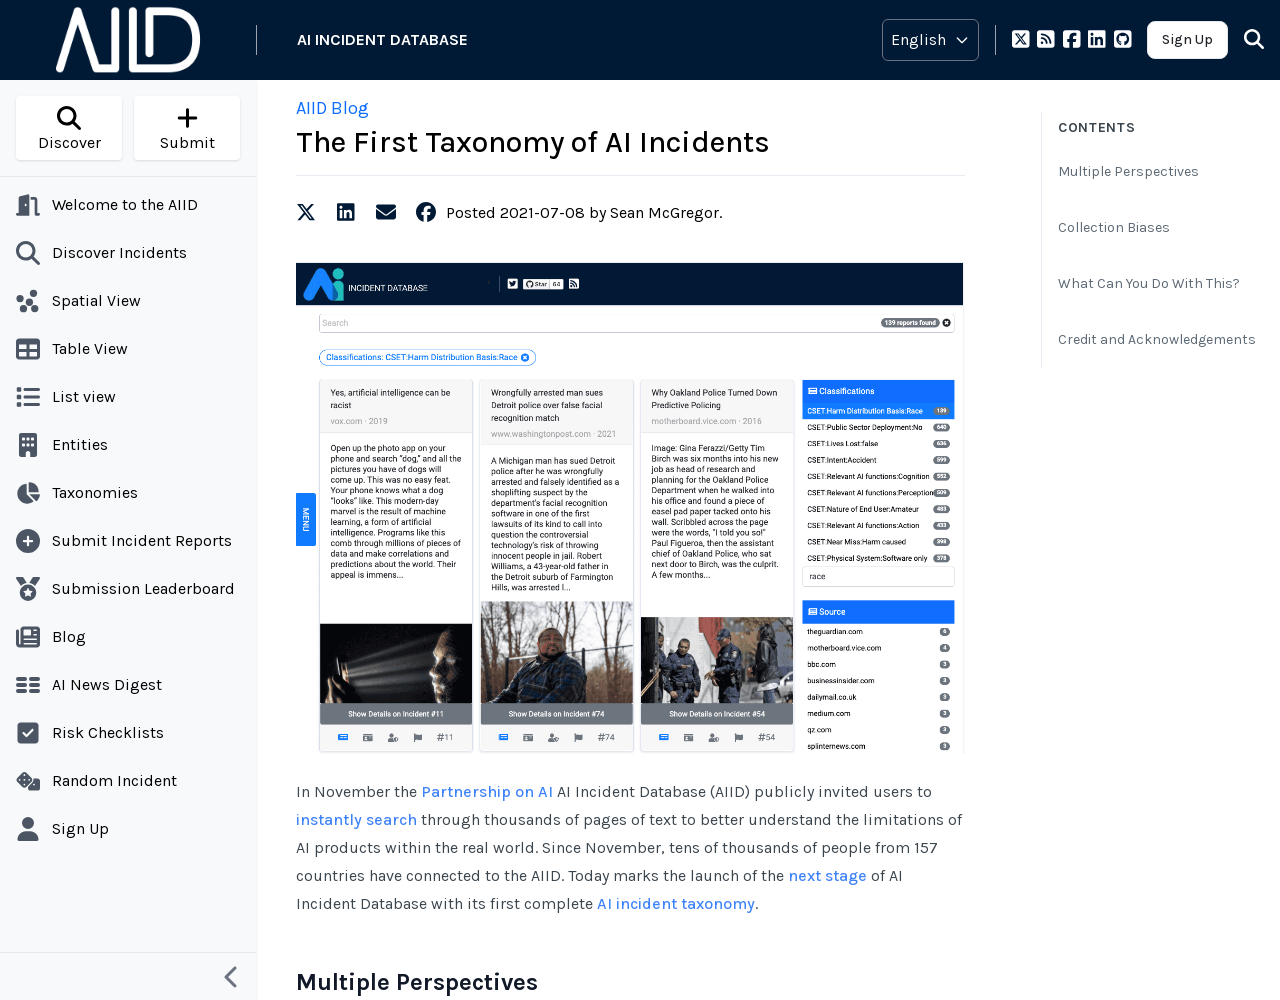

Located blog content element
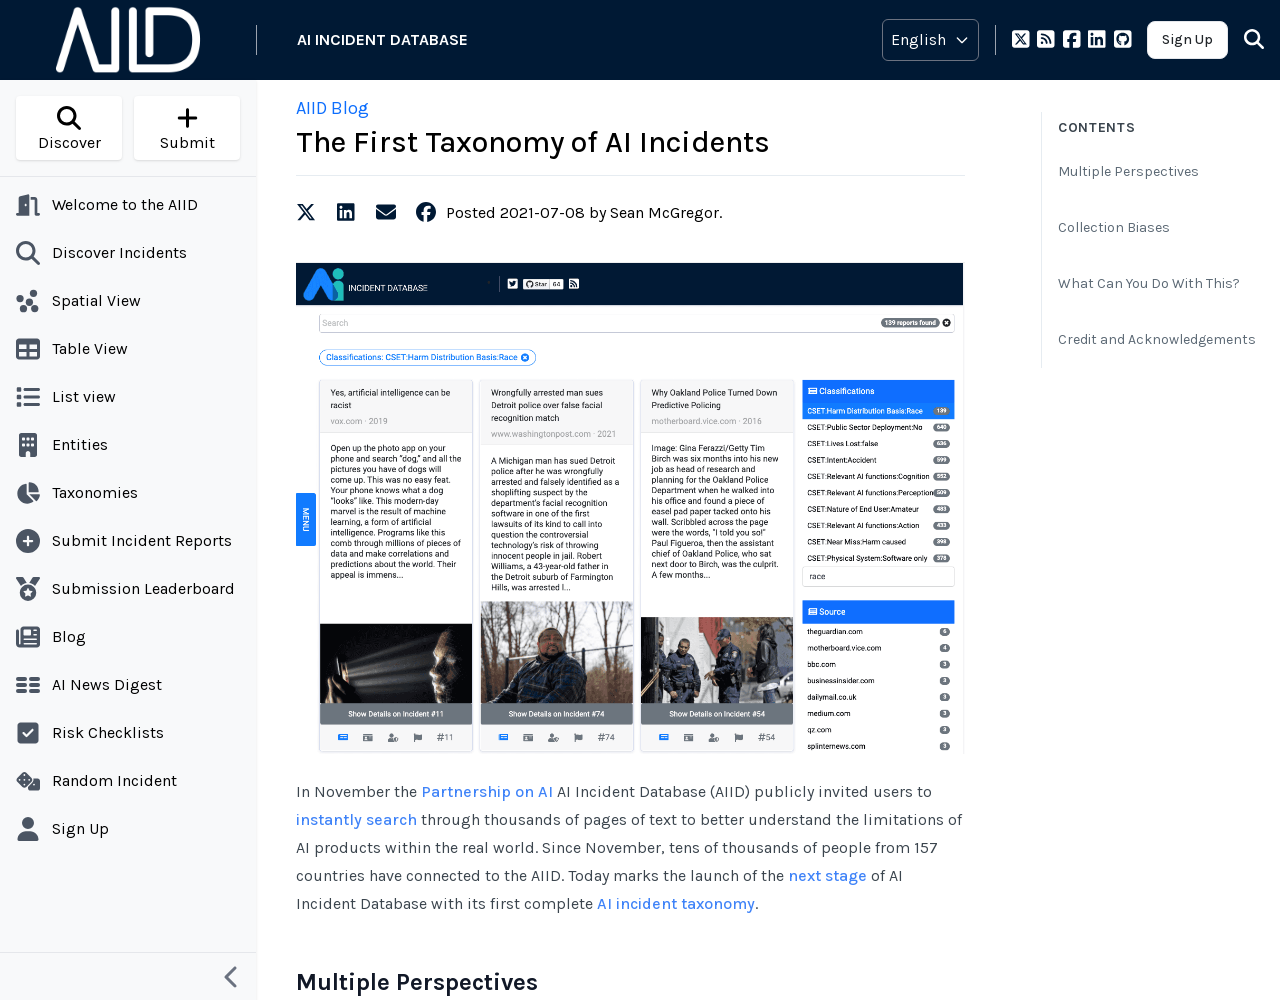

Retrieved blog content text
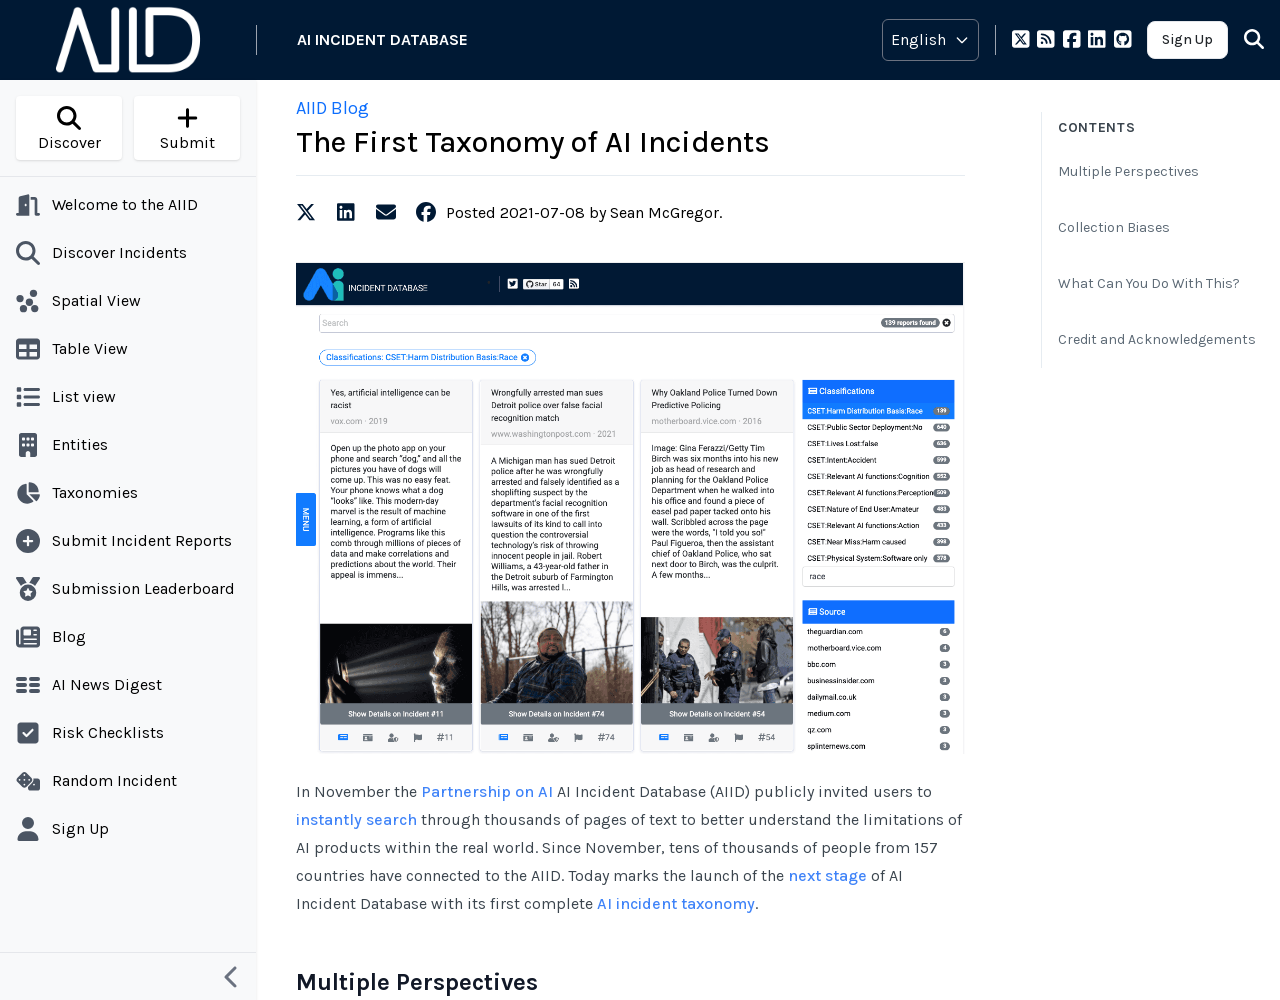

Verified blog content contains expected text about AIID public invitation
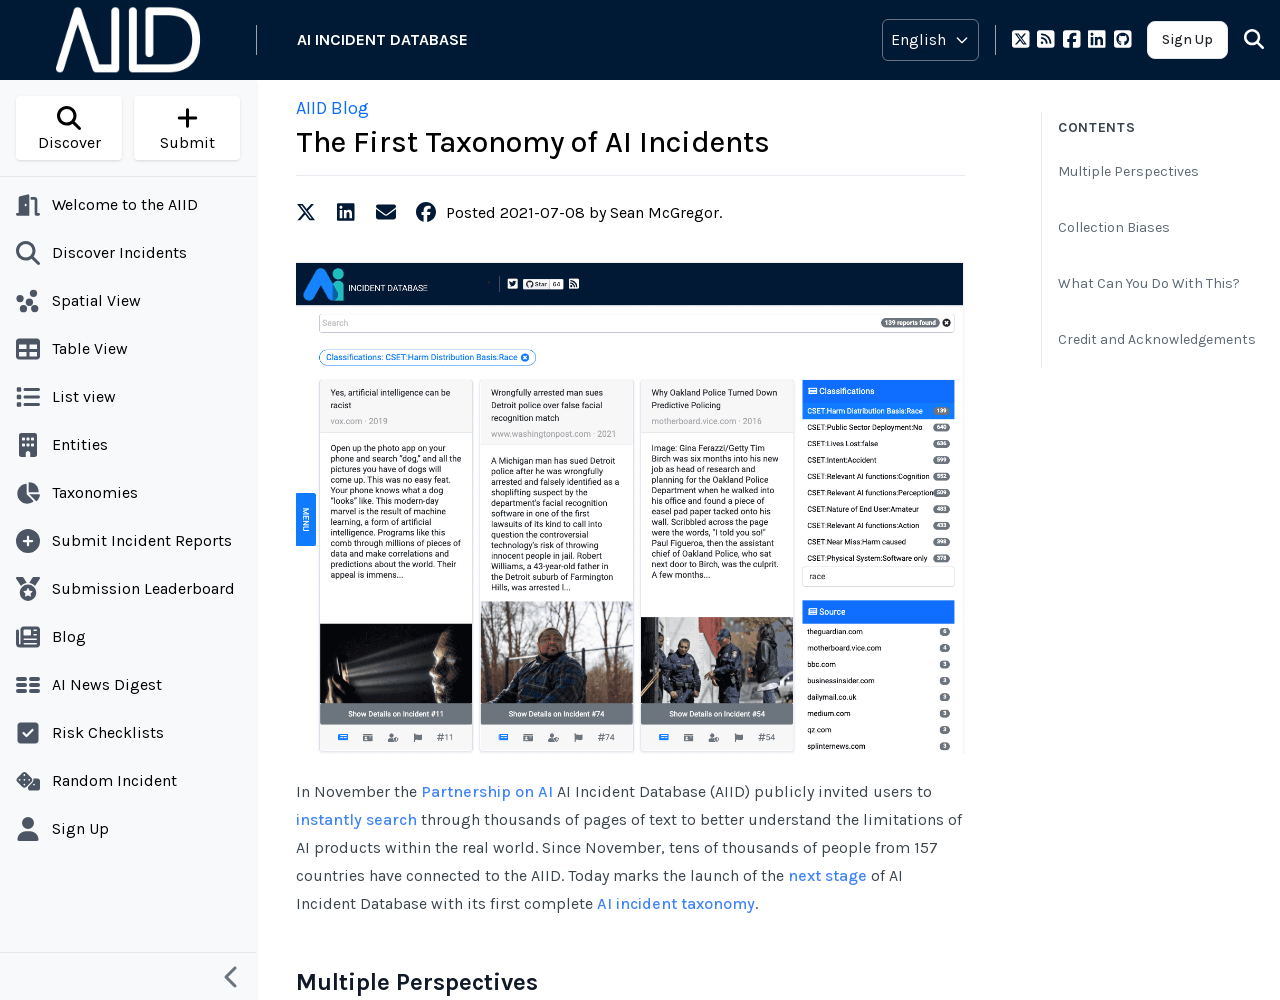

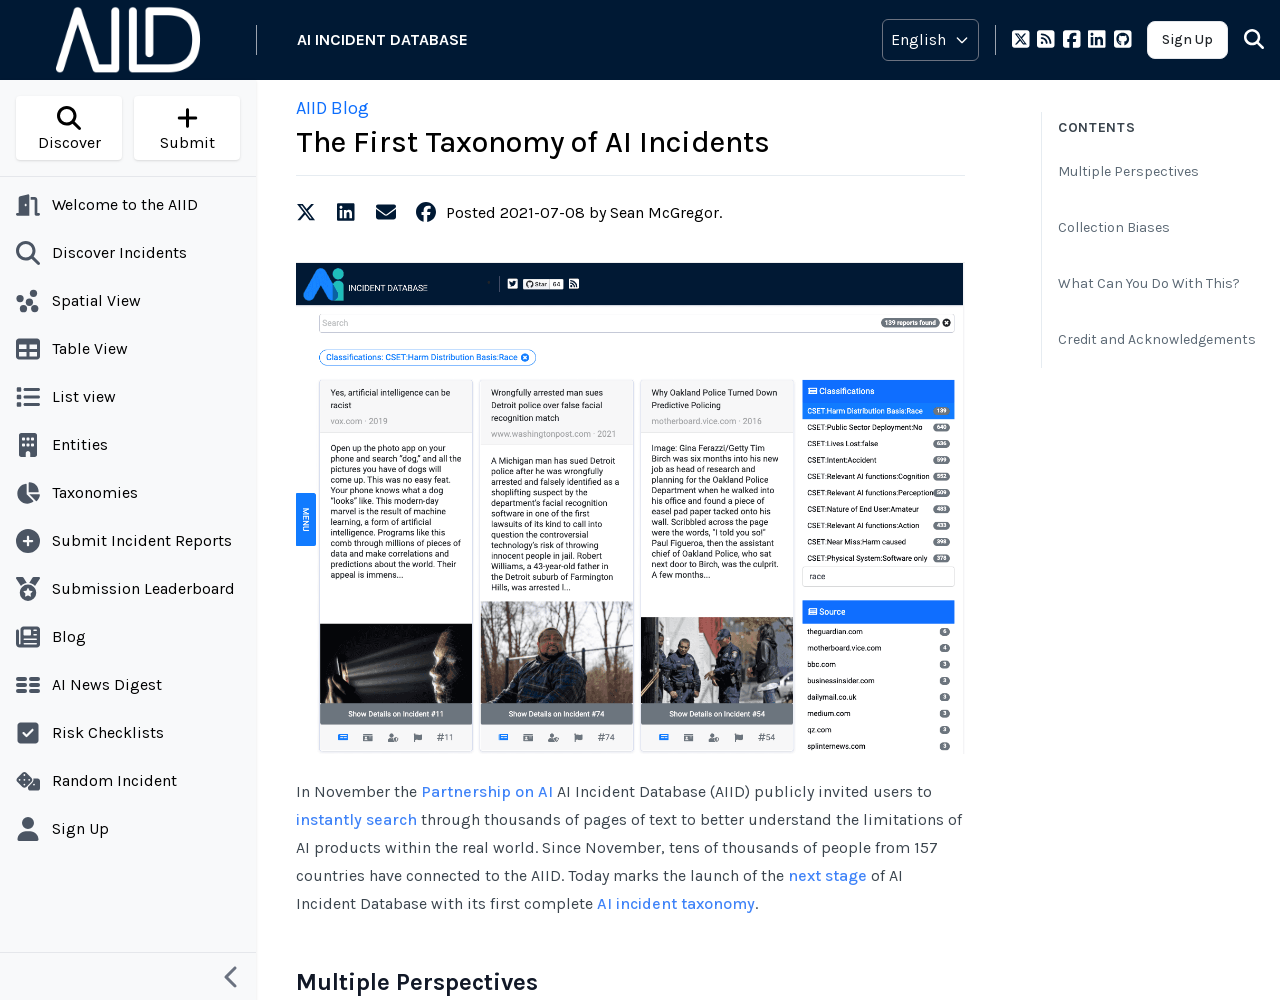